Tests the navigation header of Best Chiavari Chairs website by clicking on the logo and various menu items (Chiavari Chairs, Tables, Folding Chairs, Cross Back Chairs, Banquet Chairs, Ghost Chairs, Dollies & Carts), then tests dropdown submenus by hovering over menu items and clicking submenu options.

Starting URL: https://www.bestchiavarichairs.com/?_ab=0&_fd=0&_sc=1&preview_theme_id=161761132832

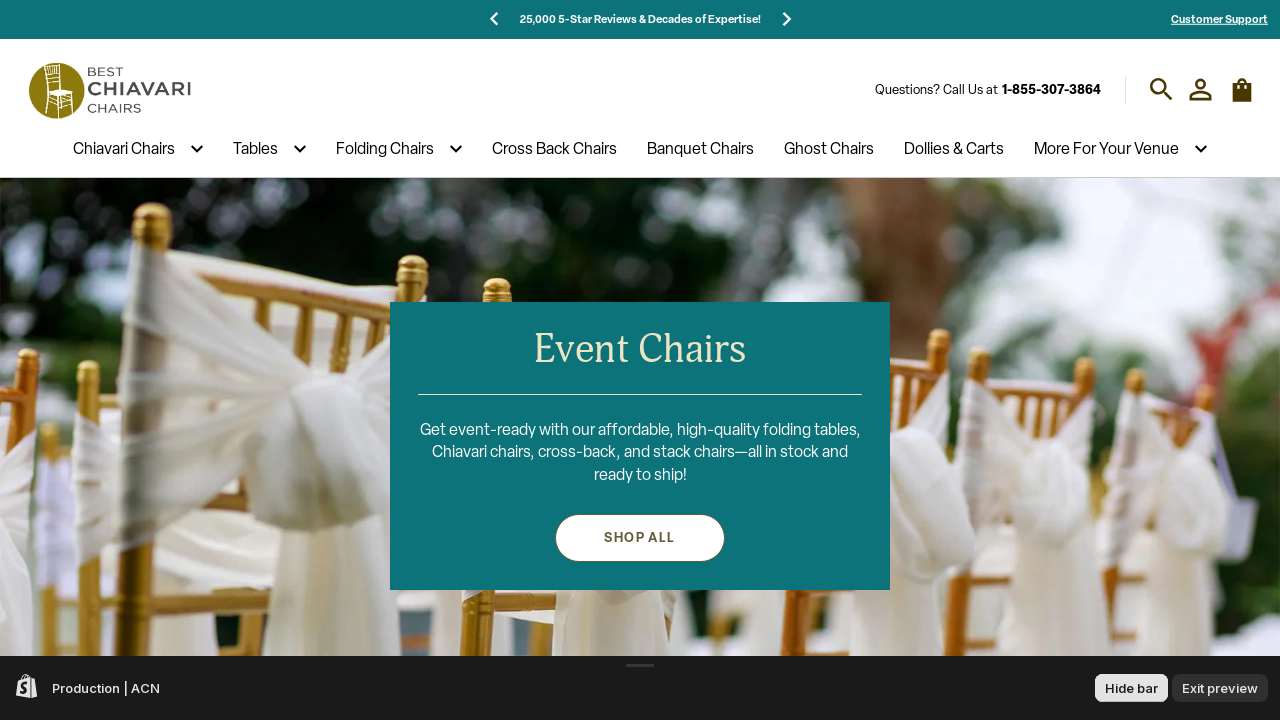

Clicked Best Chiavari Chairs logo at (109, 90) on xpath=//img[@alt='Best Chiavari Chairs Logo']
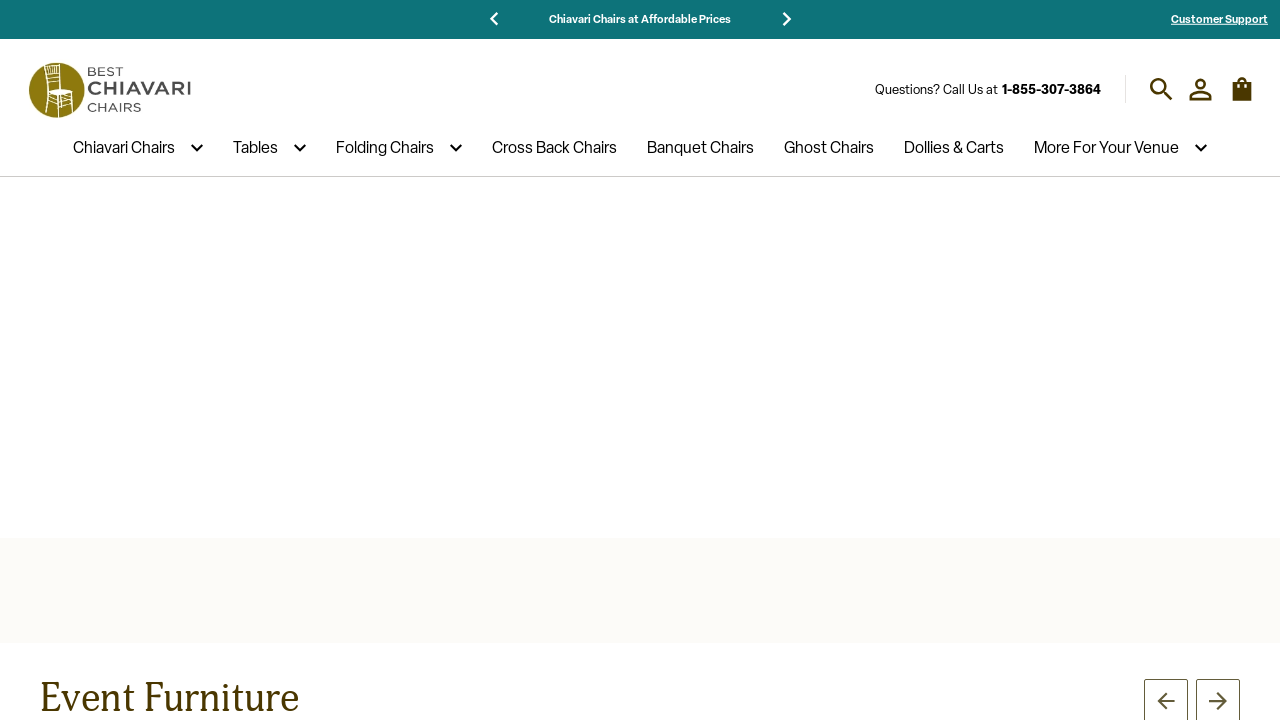

Waited for page load after clicking logo
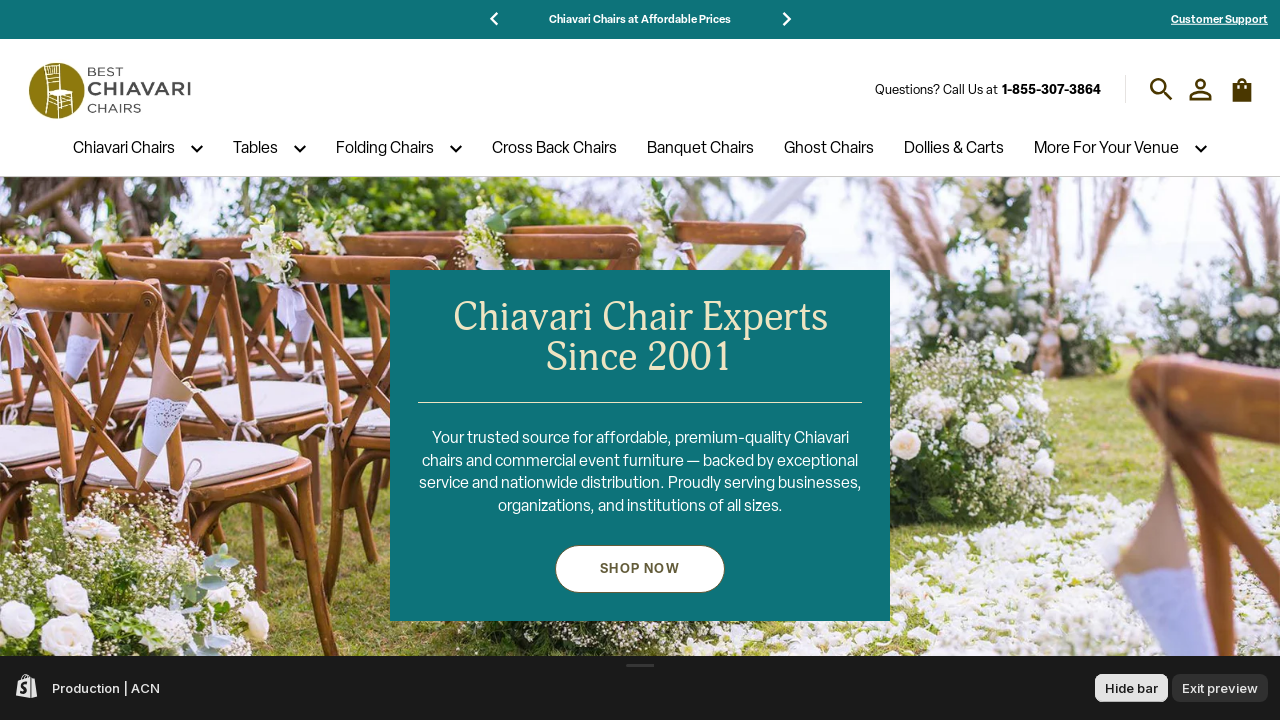

Clicked Chiavari Chairs menu item at (124, 149) on xpath=//span[@title='Chiavari Chairs']//a[normalize-space()='Chiavari Chairs']
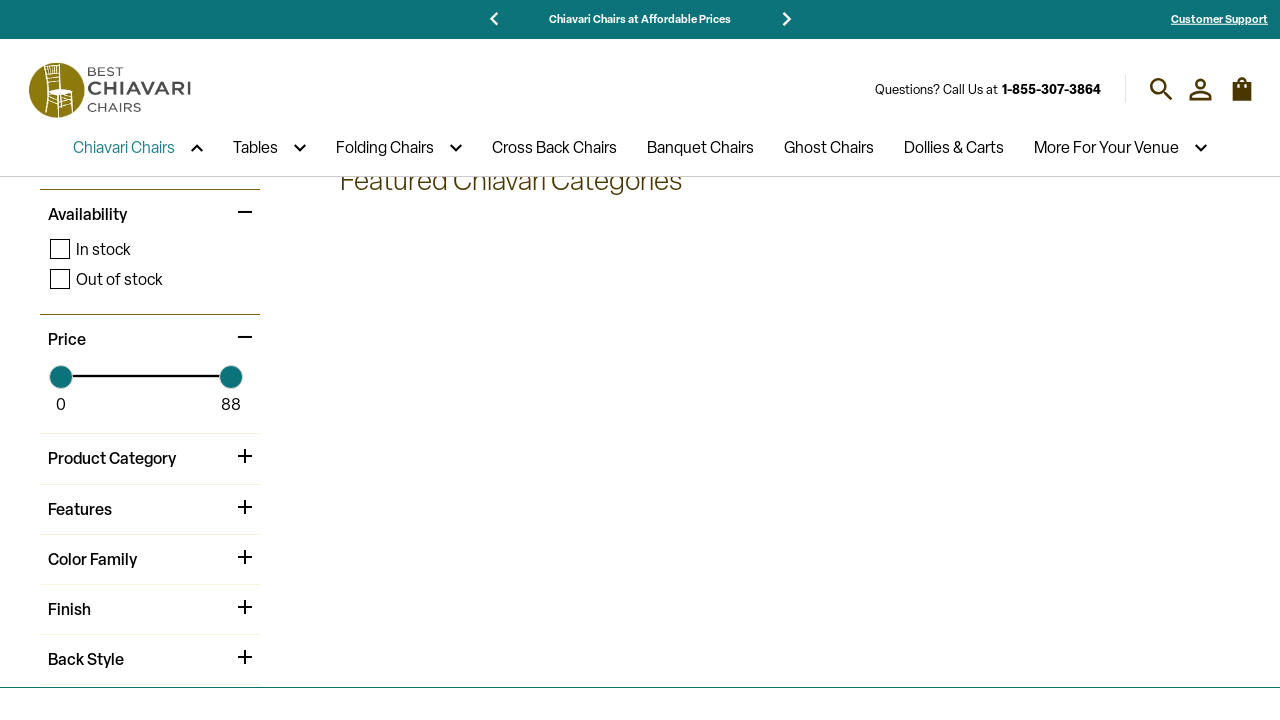

Waited for page load after clicking Chiavari Chairs
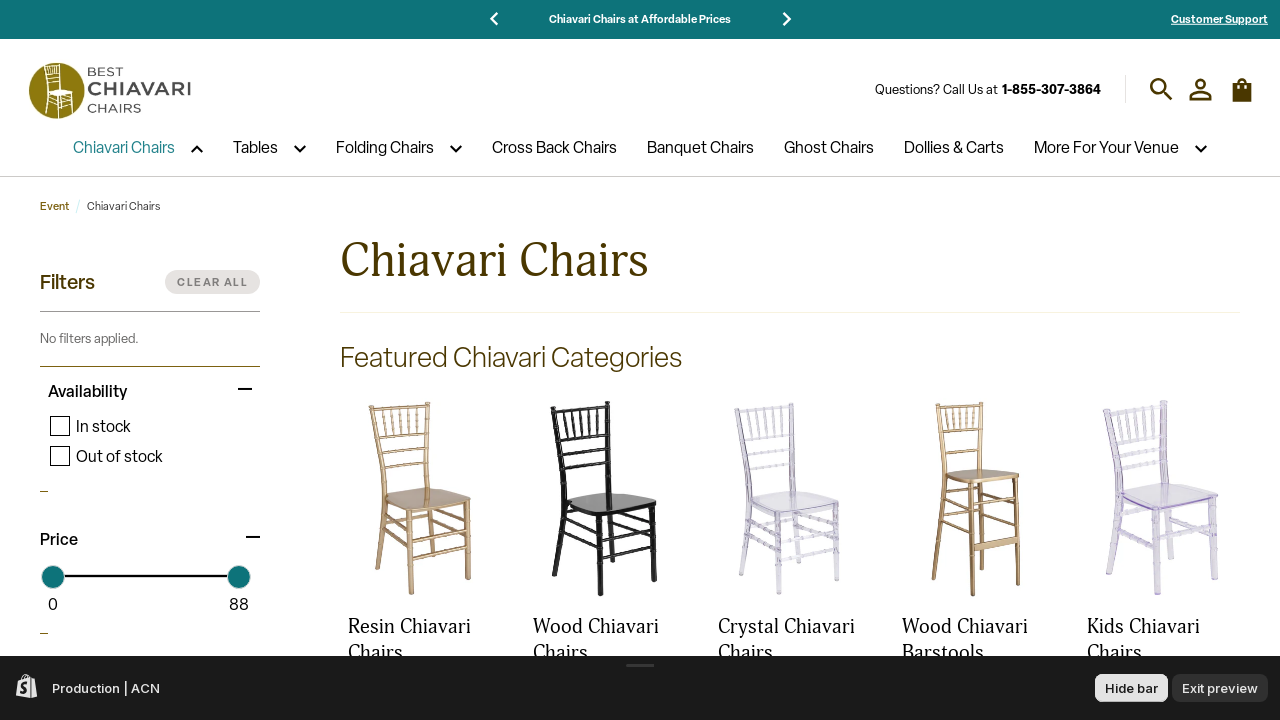

Clicked Tables menu item at (256, 149) on xpath=//span[@title='Tables']//a[normalize-space()='Tables']
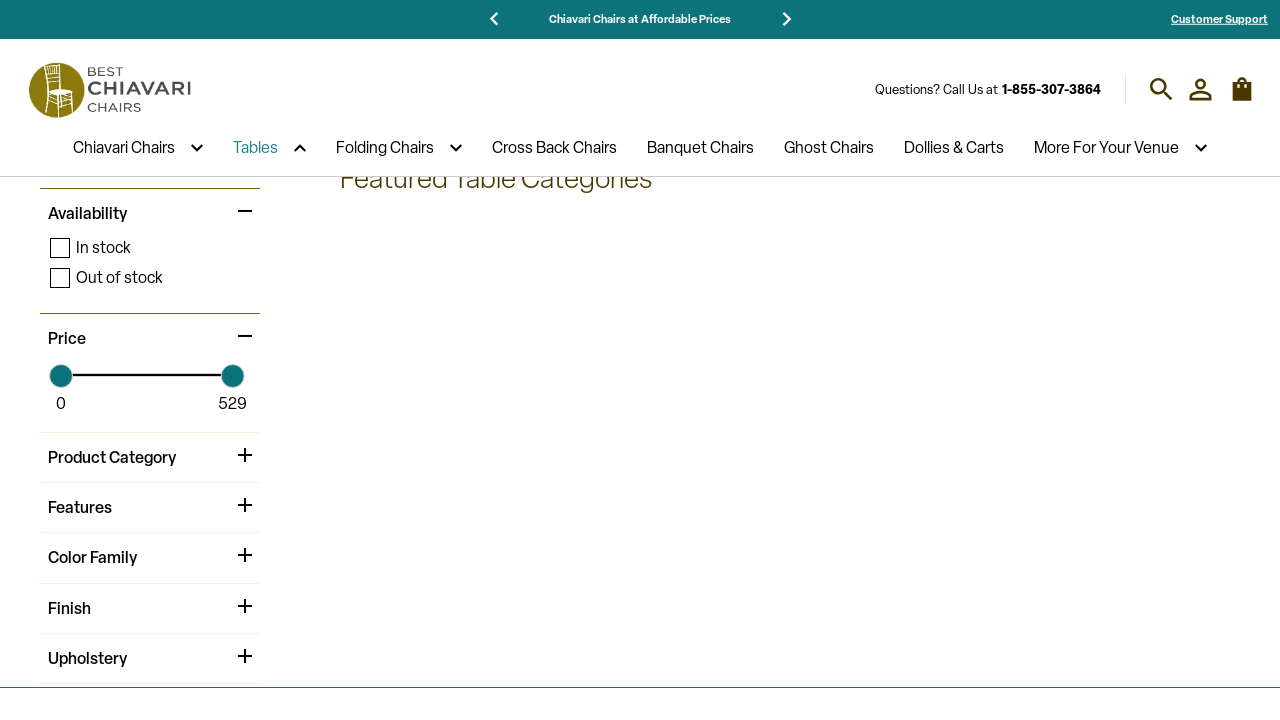

Waited for page load after clicking Tables
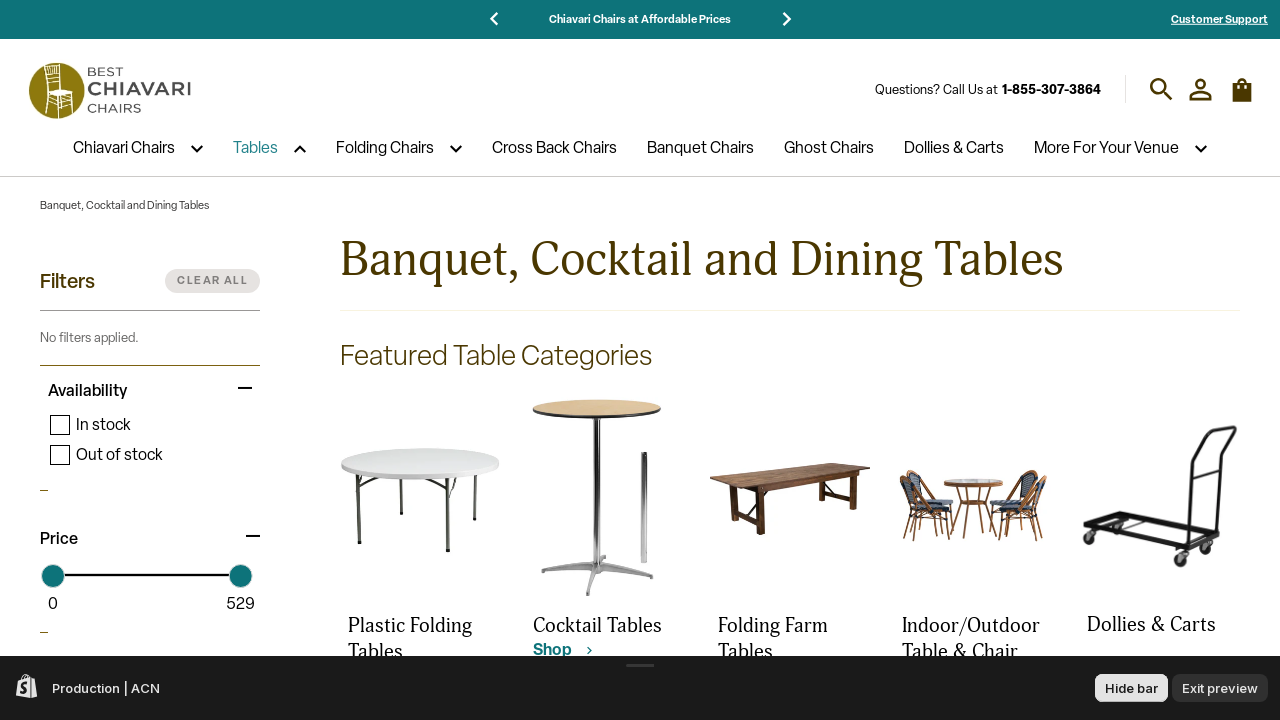

Clicked Folding Chairs menu item at (385, 149) on xpath=//span[@title='Folding Chairs']//a[normalize-space()='Folding Chairs']
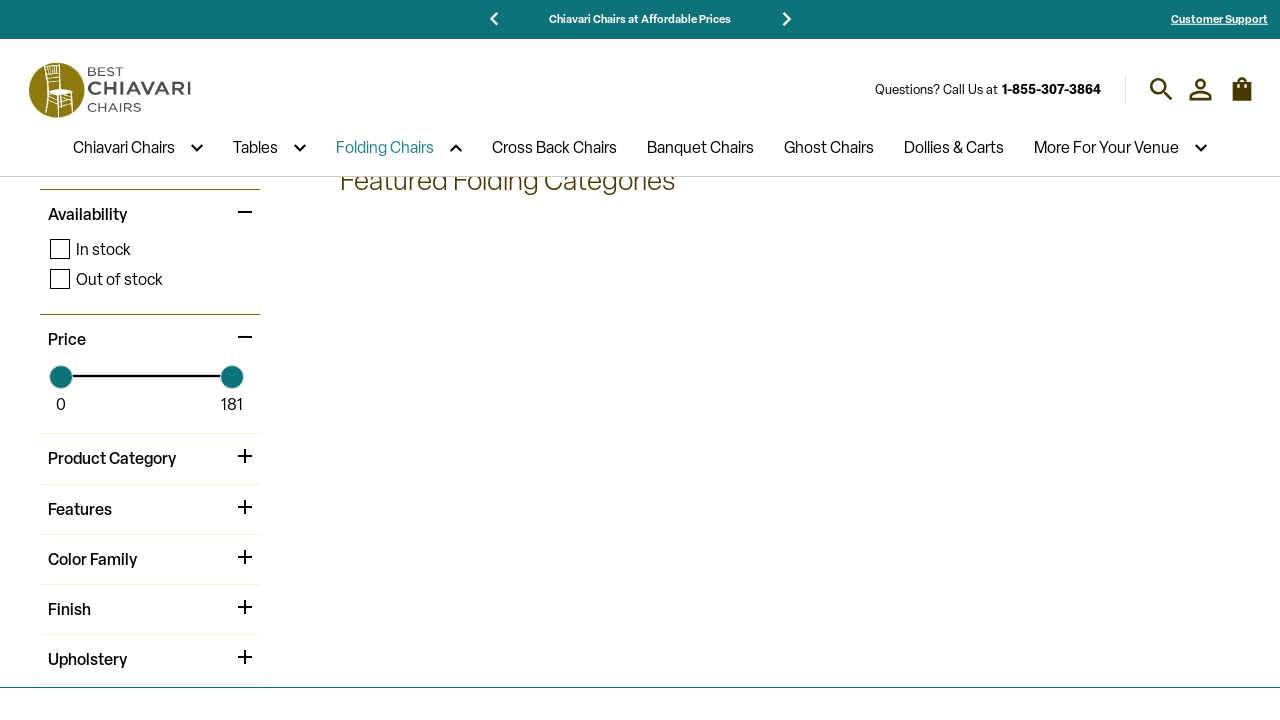

Waited for page load after clicking Folding Chairs
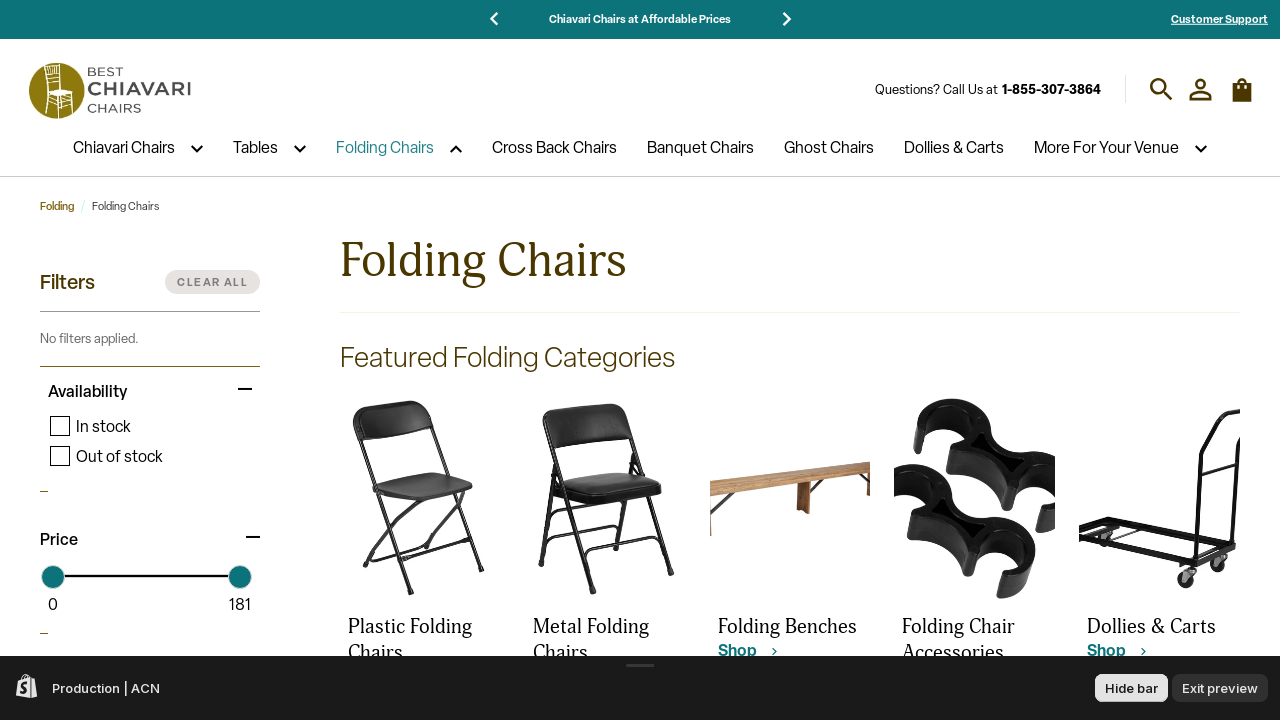

Clicked Cross Back Chairs menu item at (554, 149) on xpath=//span[@title='Cross Back Chairs']//a[normalize-space()='Cross Back Chairs
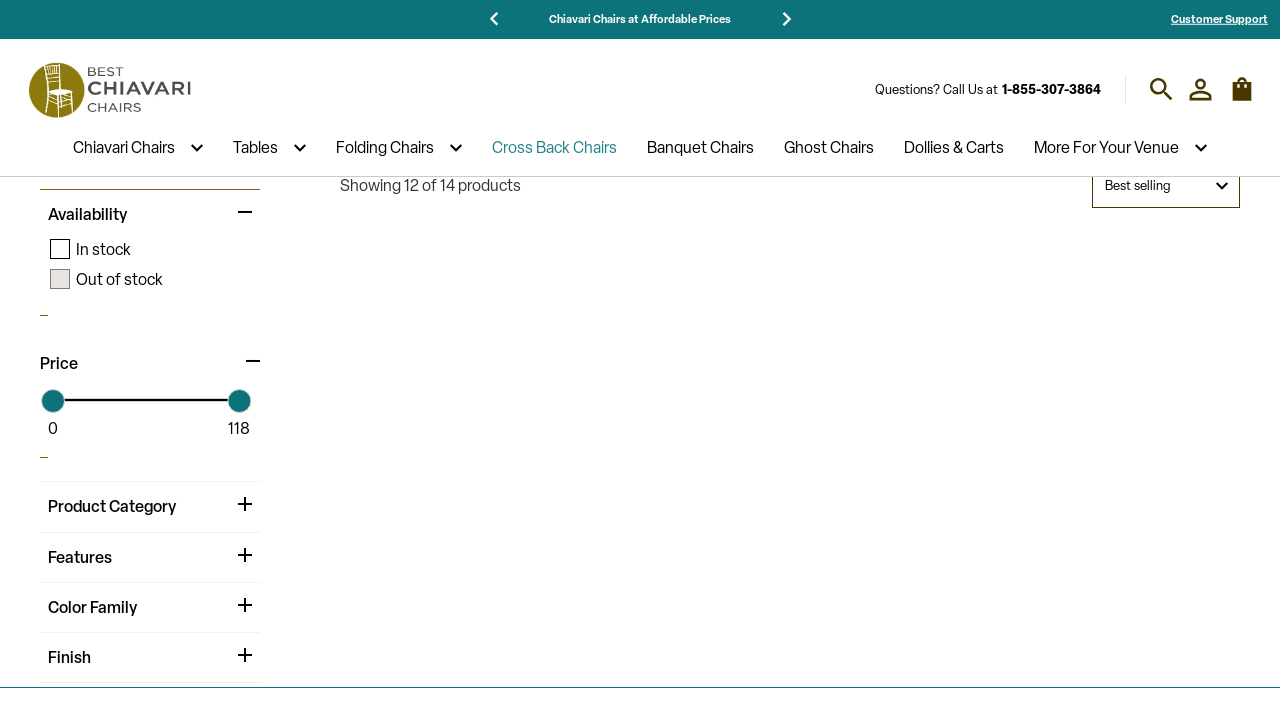

Waited 2 seconds for page to load after clicking Cross Back Chairs
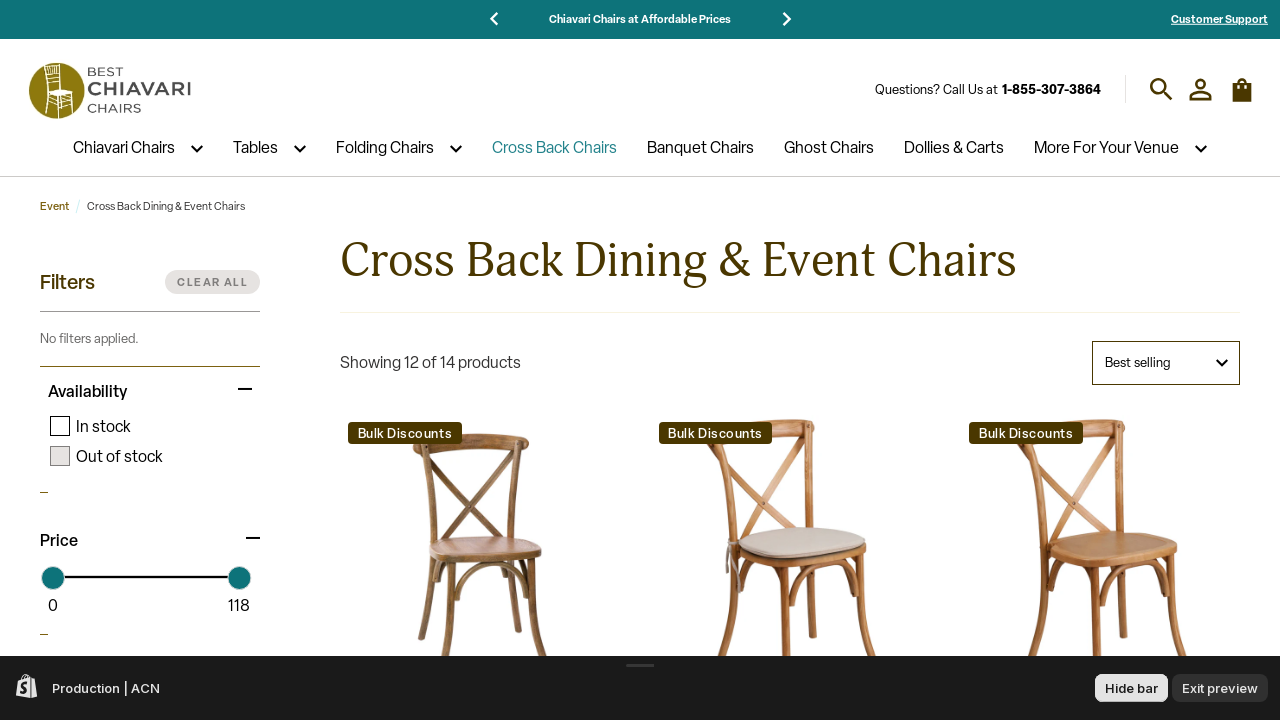

Clicked Banquet Chairs menu item at (700, 149) on xpath=//span[@title='Banquet Chairs']//a[normalize-space()='Banquet Chairs']
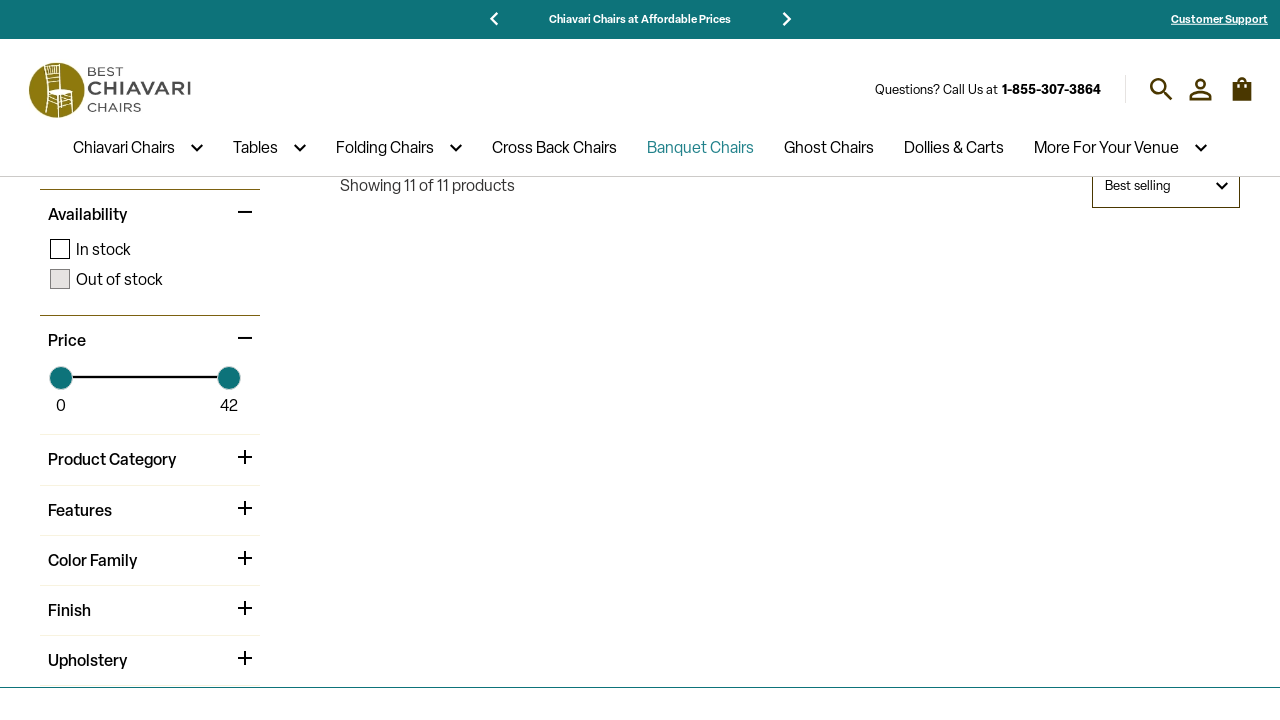

Waited for page load after clicking Banquet Chairs
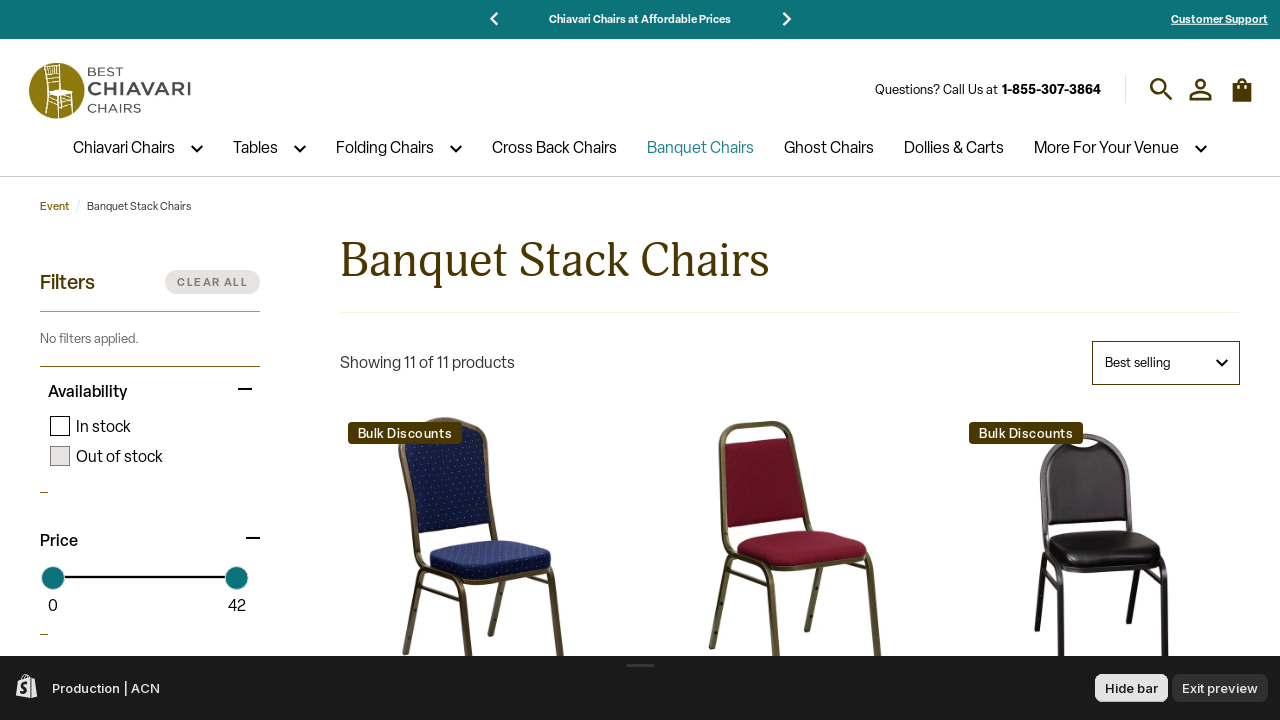

Clicked Ghost Chairs menu item at (829, 149) on xpath=//span[@title='Ghost Chairs']//a[normalize-space()='Ghost Chairs']
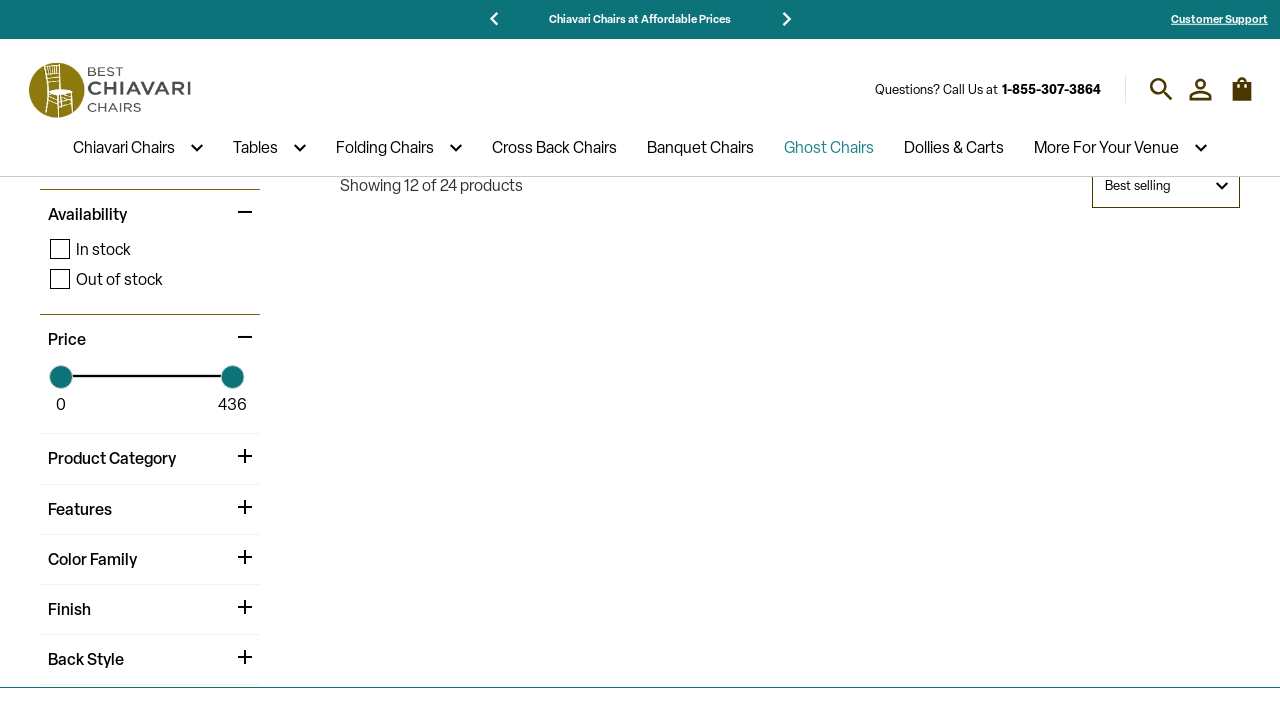

Waited for page load after clicking Ghost Chairs
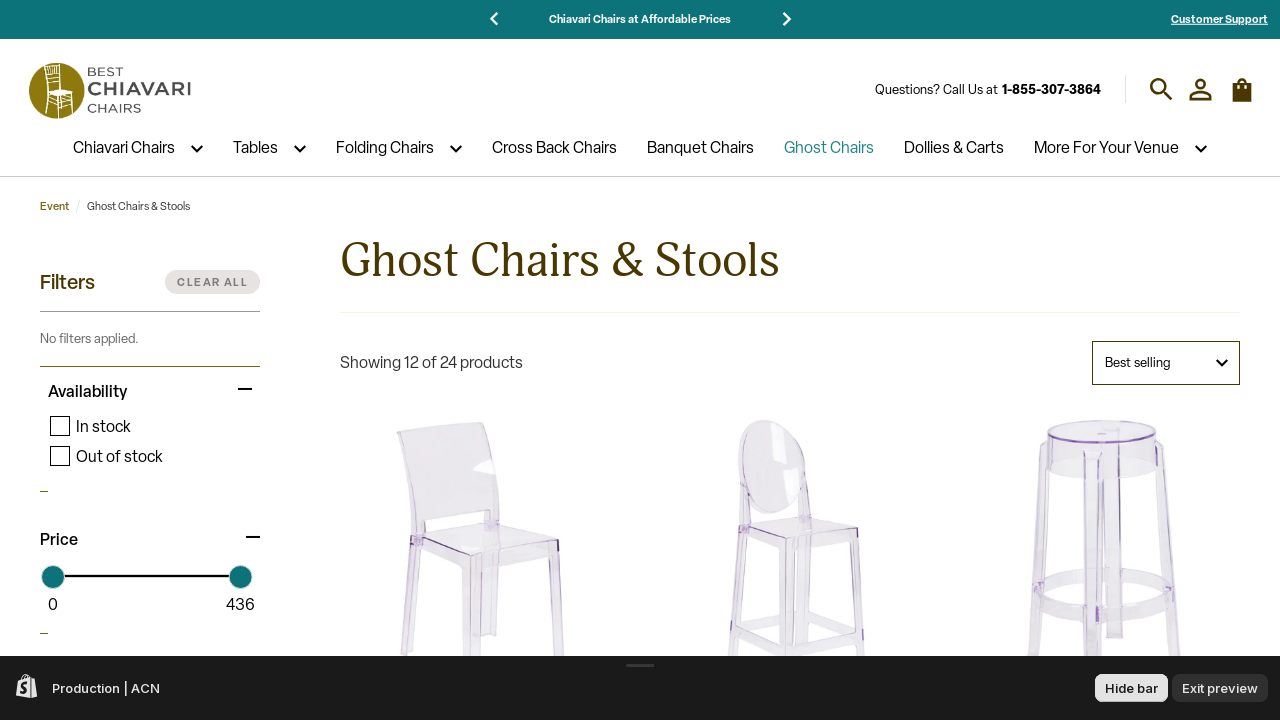

Clicked Dollies & Carts menu item at (954, 149) on xpath=//span[@title='Dollies & Carts']//a[normalize-space()='Dollies & Carts']
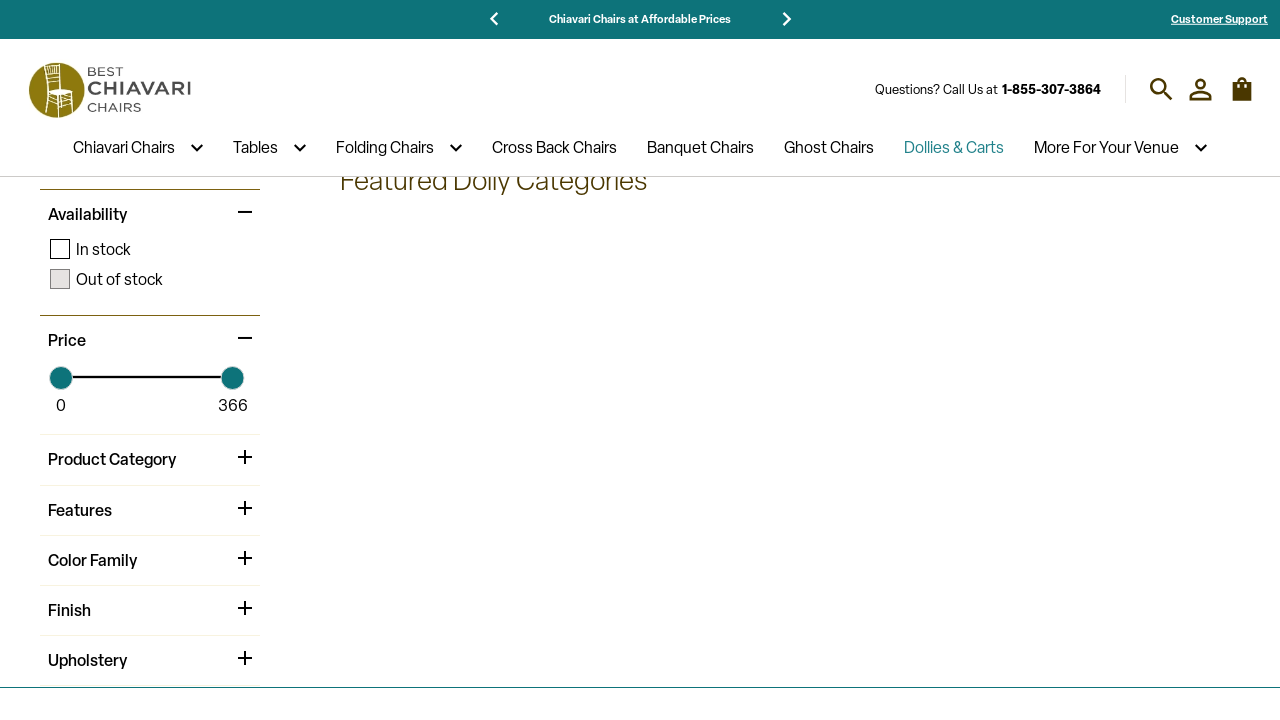

Waited for page load after clicking Dollies & Carts
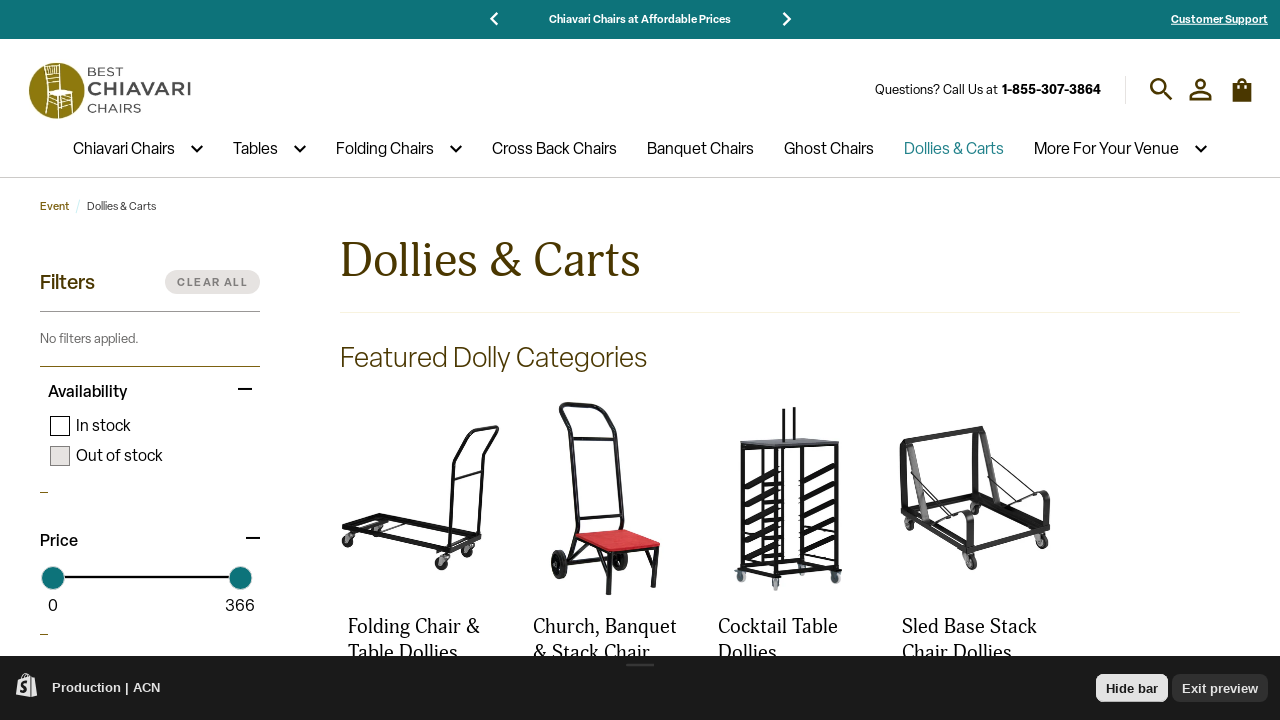

Hovered over Chiavari Chairs menu to reveal submenu at (124, 149) on xpath=//span[@title='Chiavari Chairs']//a[normalize-space()='Chiavari Chairs']
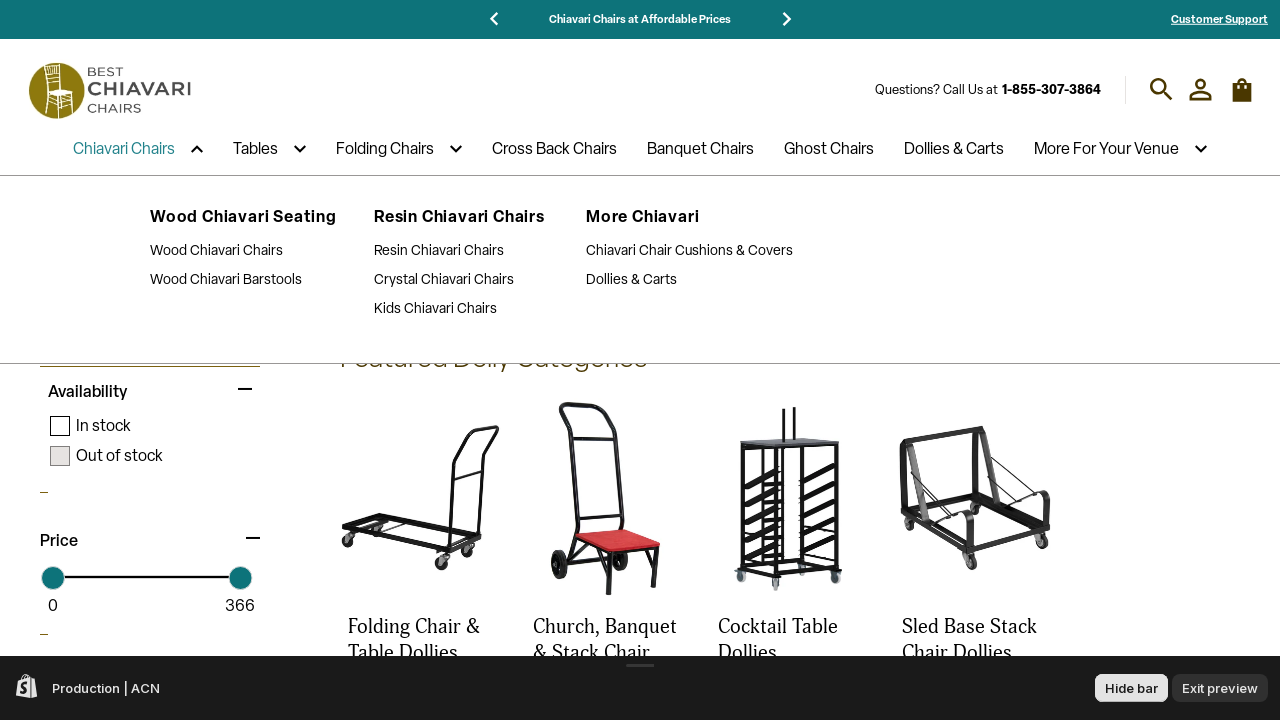

Clicked Wood Chiavari Chairs submenu option at (226, 250) on xpath=//a[@class='flex flex-col font-normal text-e14 leading-e150'][normalize-sp
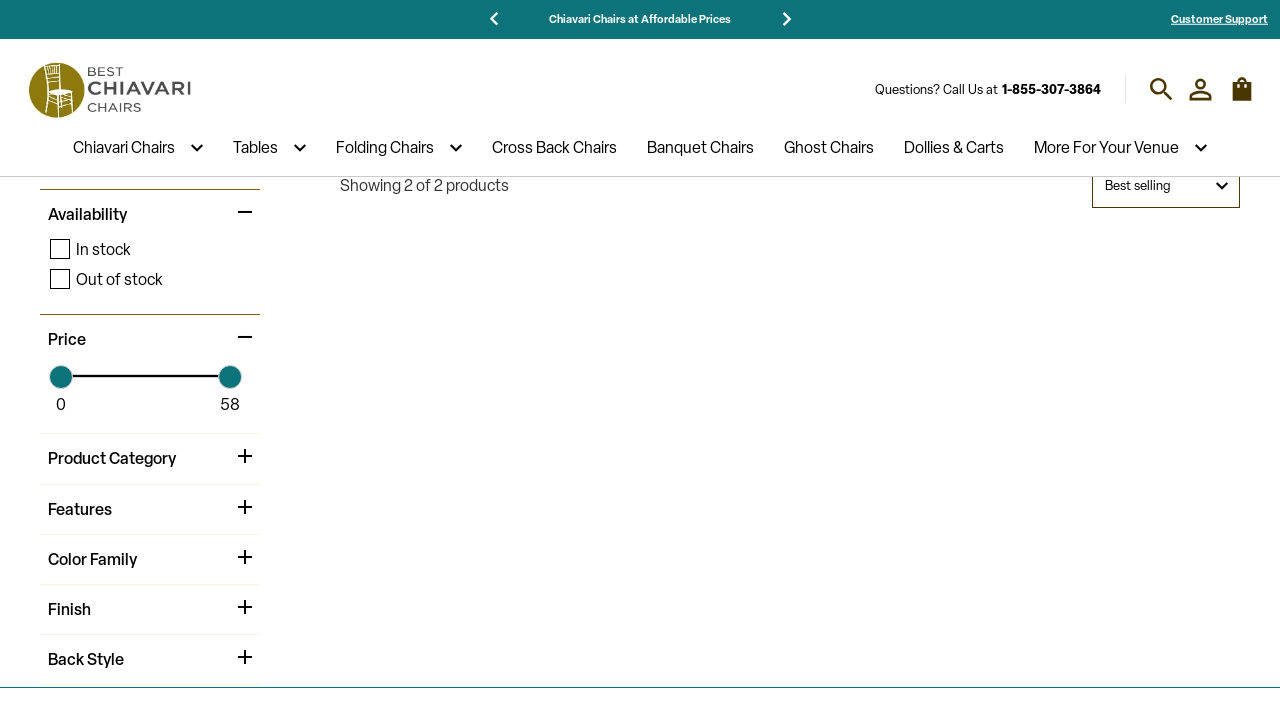

Waited for page load after clicking Wood Chiavari Chairs
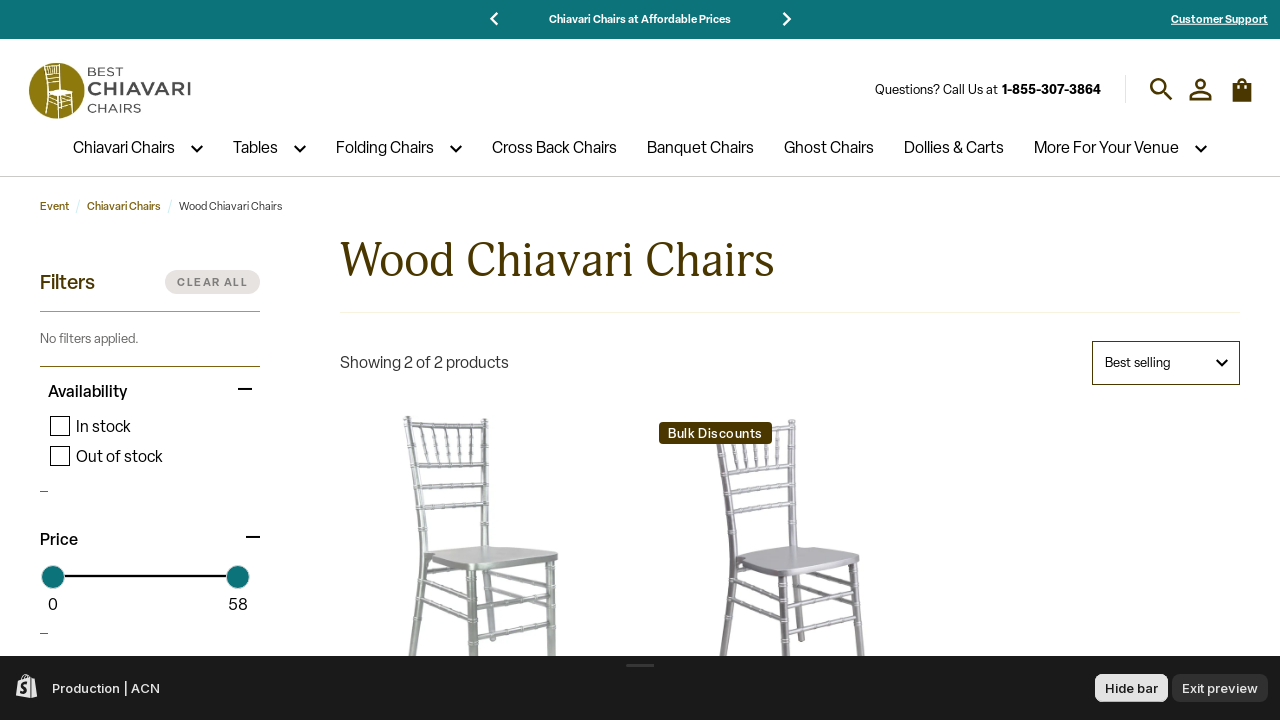

Hovered over Tables menu to reveal submenu at (256, 149) on xpath=//span[@title='Tables']//a[normalize-space()='Tables']
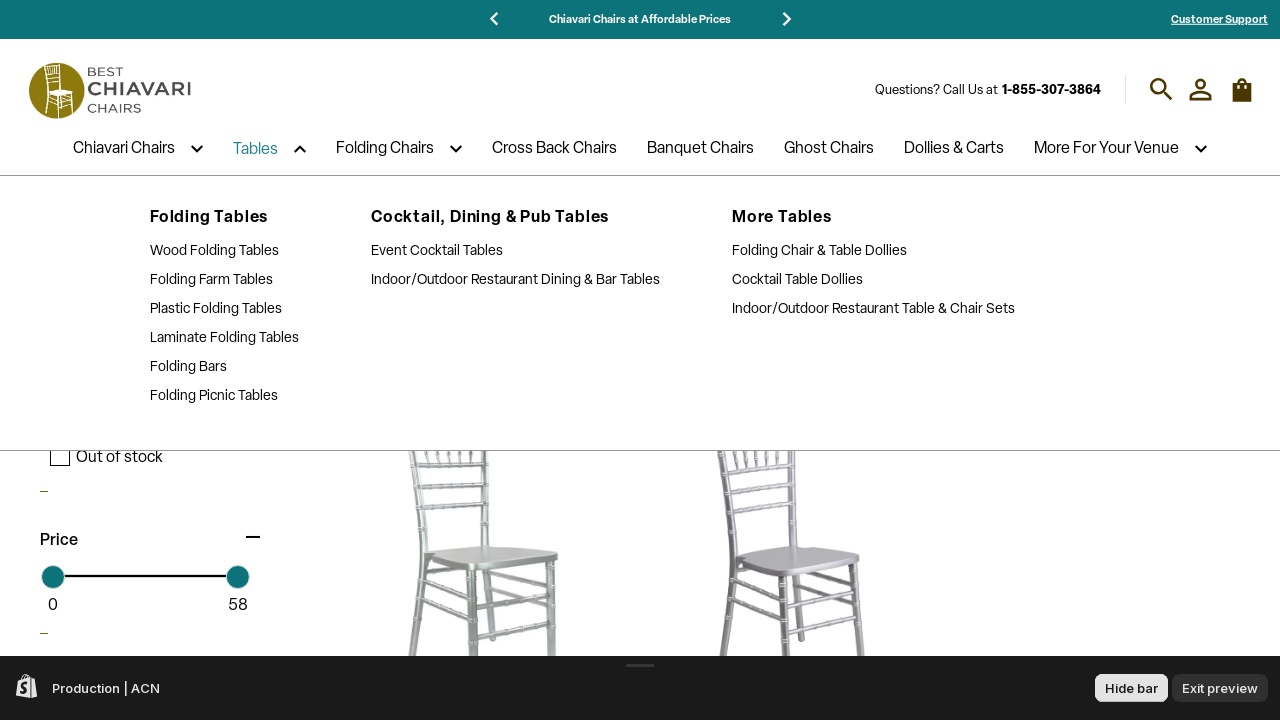

Clicked Wood Folding Tables submenu option at (224, 250) on xpath=//a[@class='flex flex-col font-normal text-e14 leading-e150'][normalize-sp
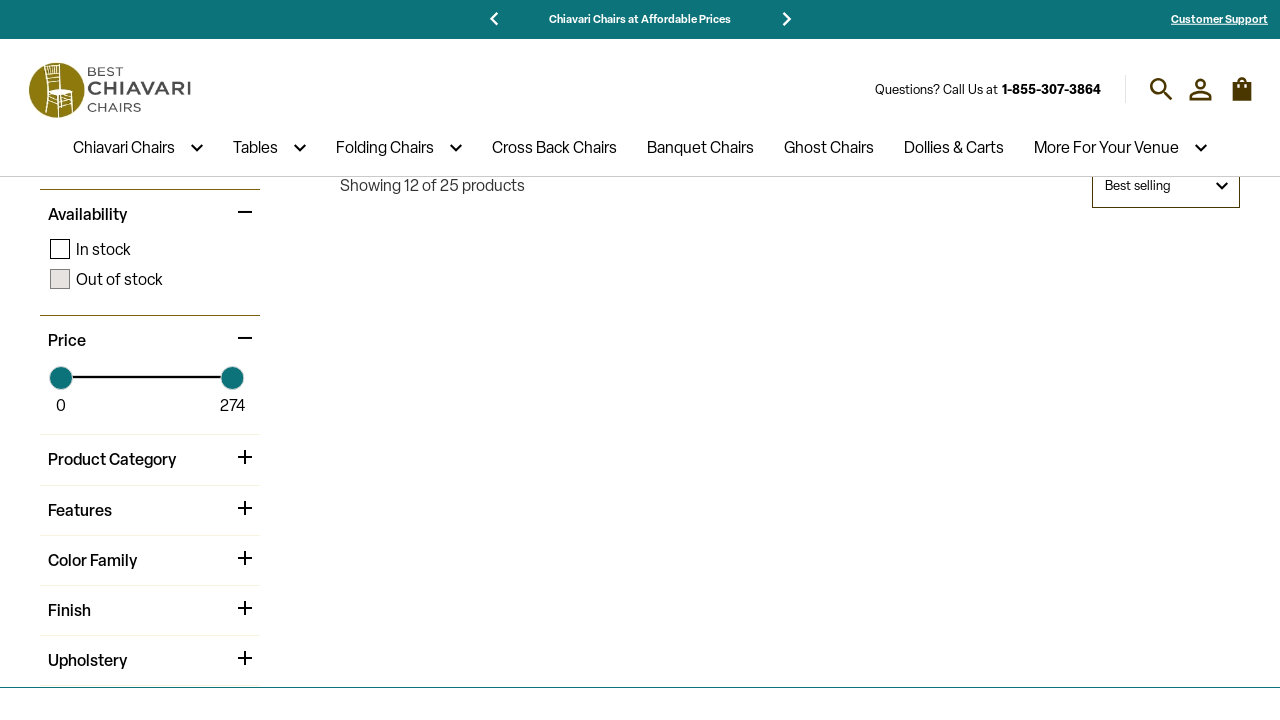

Waited for page load after clicking Wood Folding Tables
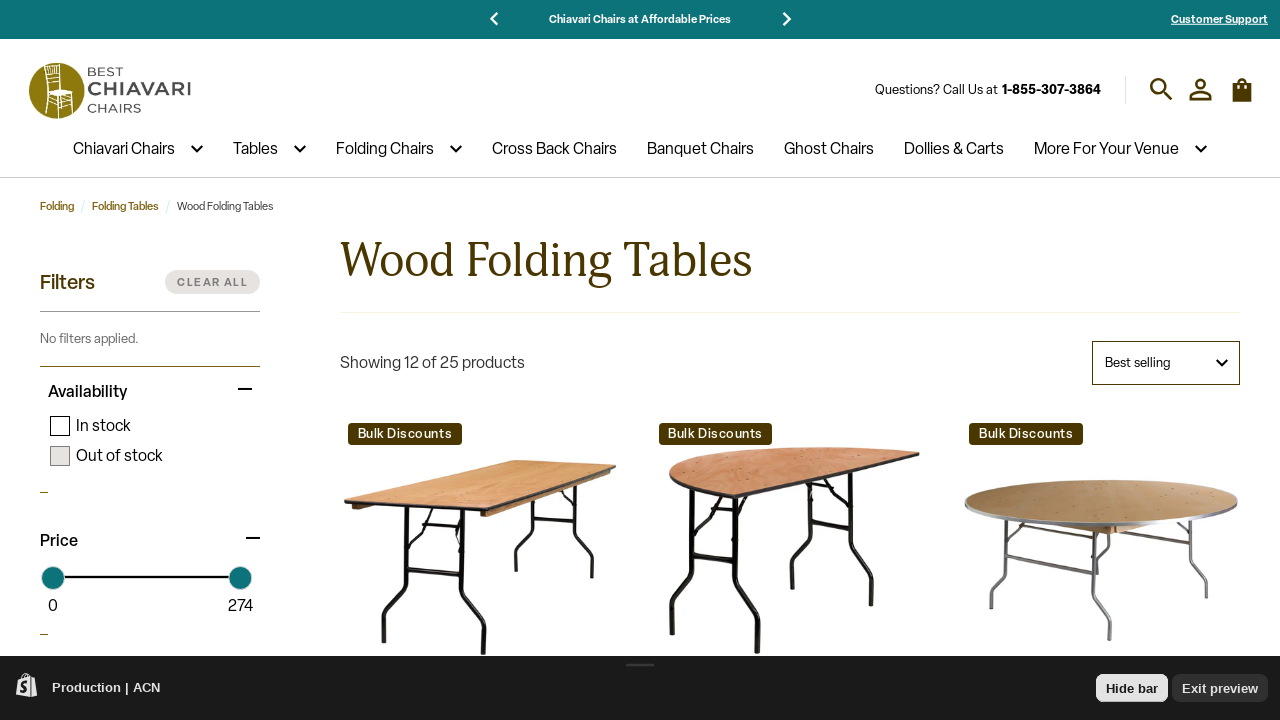

Hovered over Folding Chairs menu to reveal submenu at (385, 149) on xpath=//span[@title='Folding Chairs']//a[normalize-space()='Folding Chairs']
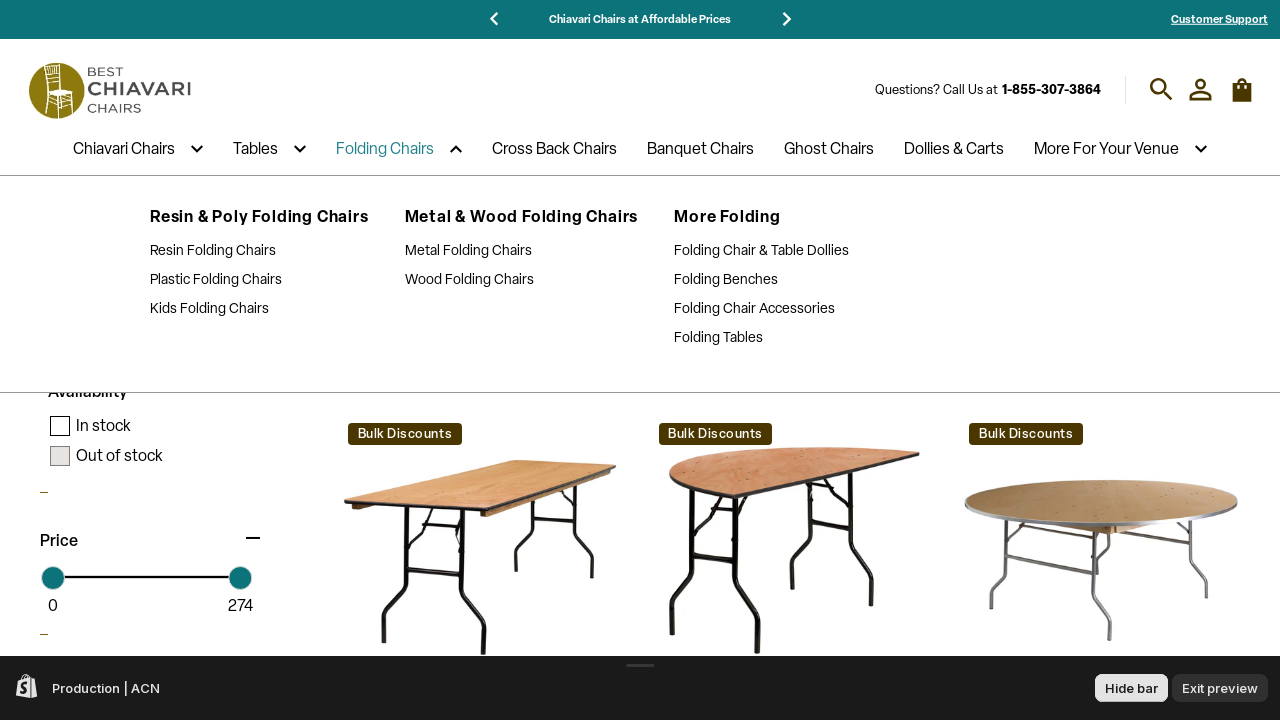

Clicked Resin Folding Chairs submenu option at (241, 250) on xpath=//a[@class='flex flex-col font-normal text-e14 leading-e150'][normalize-sp
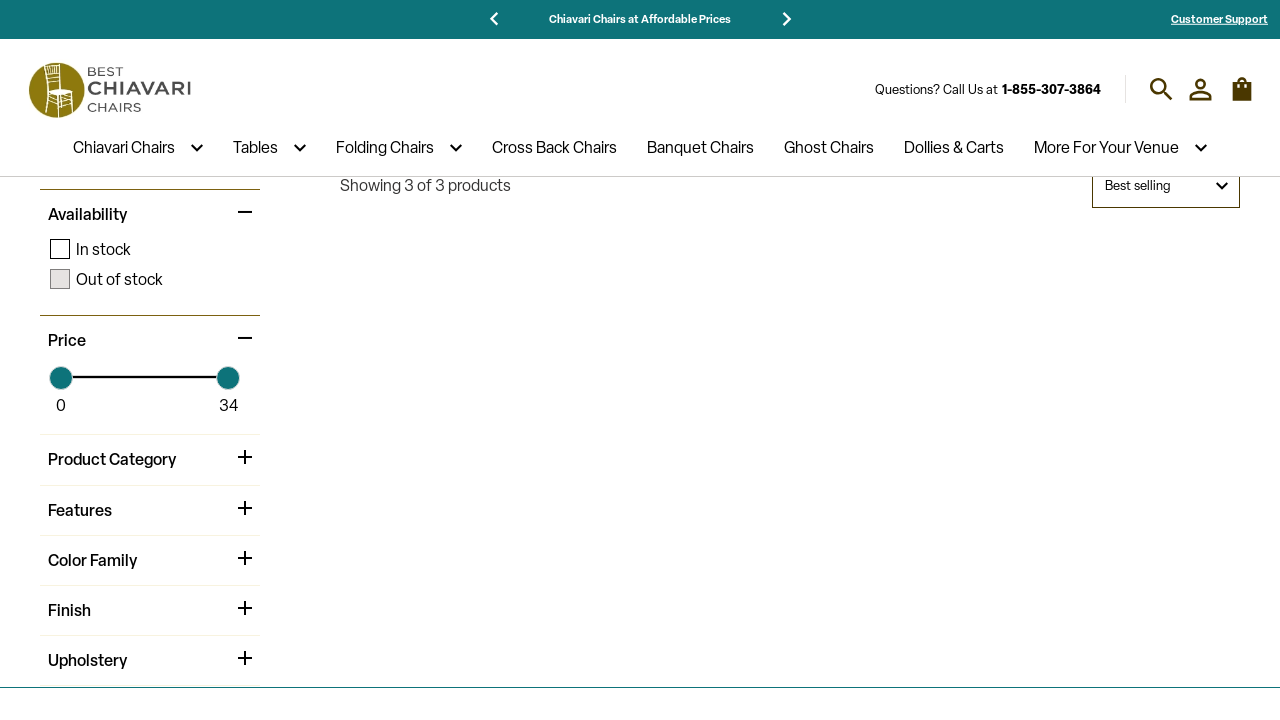

Waited for page load after clicking Resin Folding Chairs
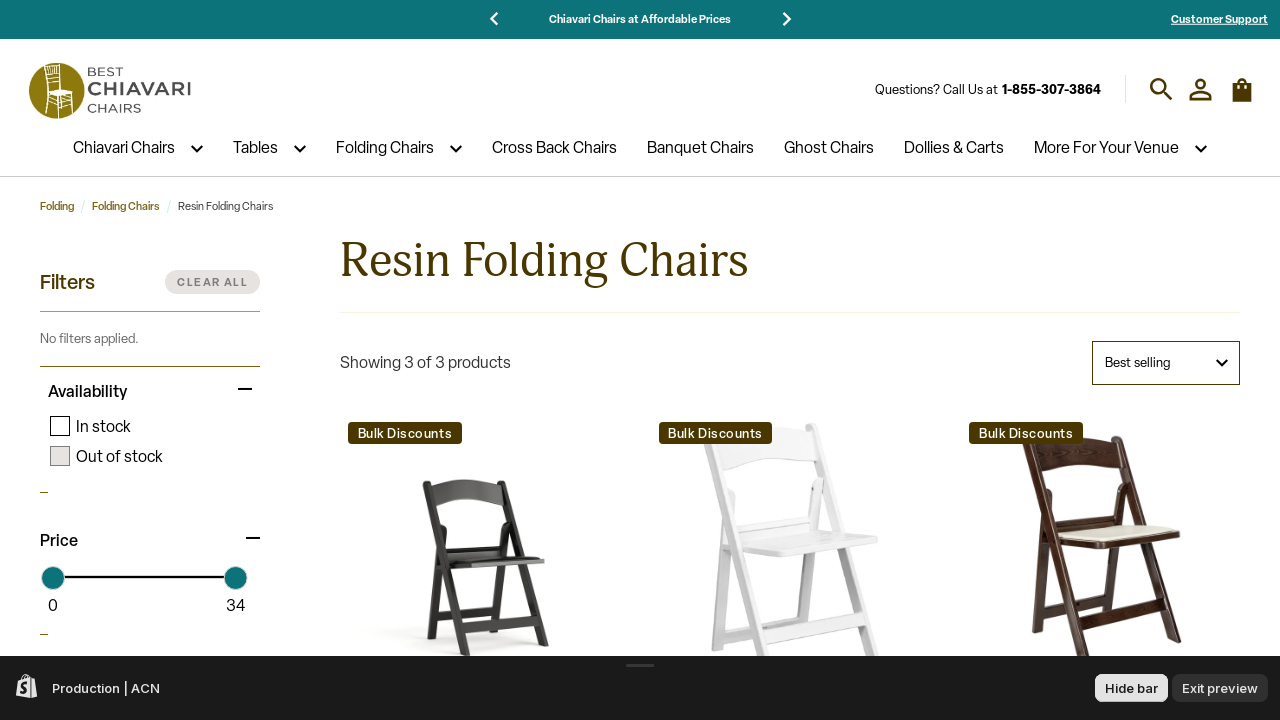

Hovered over More For Your Venue menu to reveal submenu at (1106, 149) on xpath=//span[@title='More For Your Venue']//a[@href='#'][normalize-space()='More
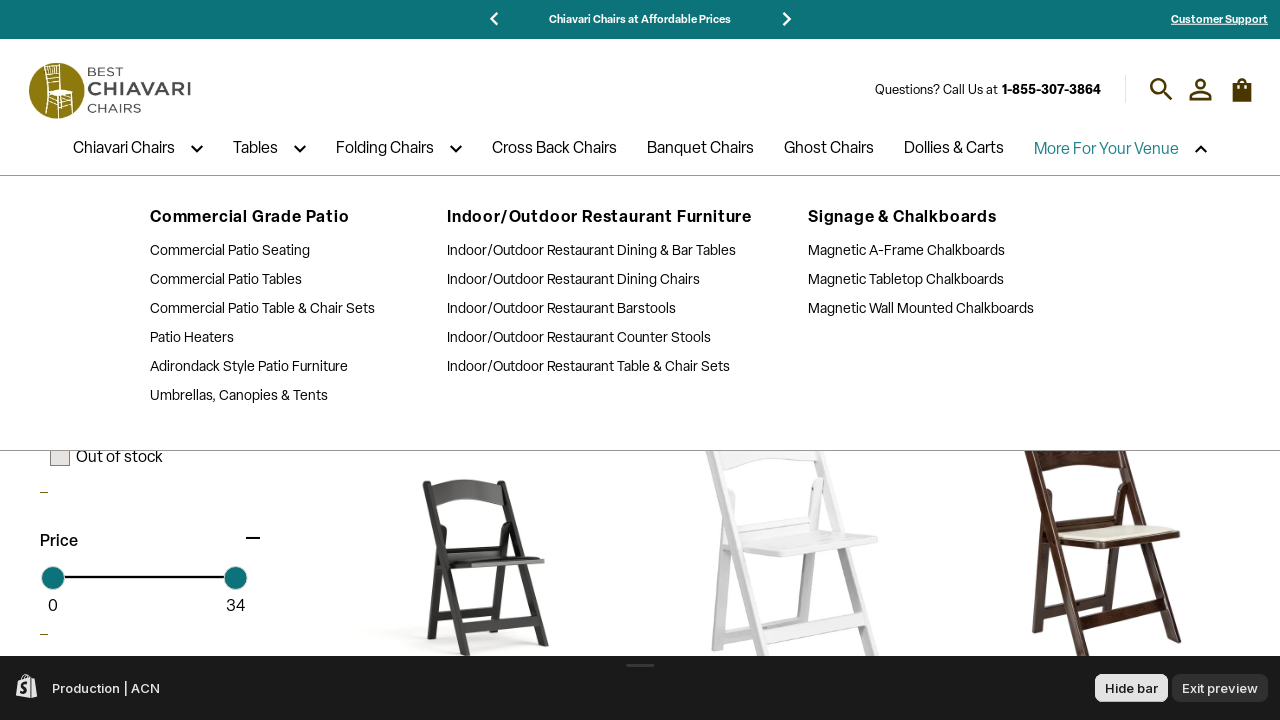

Clicked Commercial Patio Seating submenu option at (262, 250) on xpath=//a[@class='flex flex-col font-normal text-e14 leading-e150'][normalize-sp
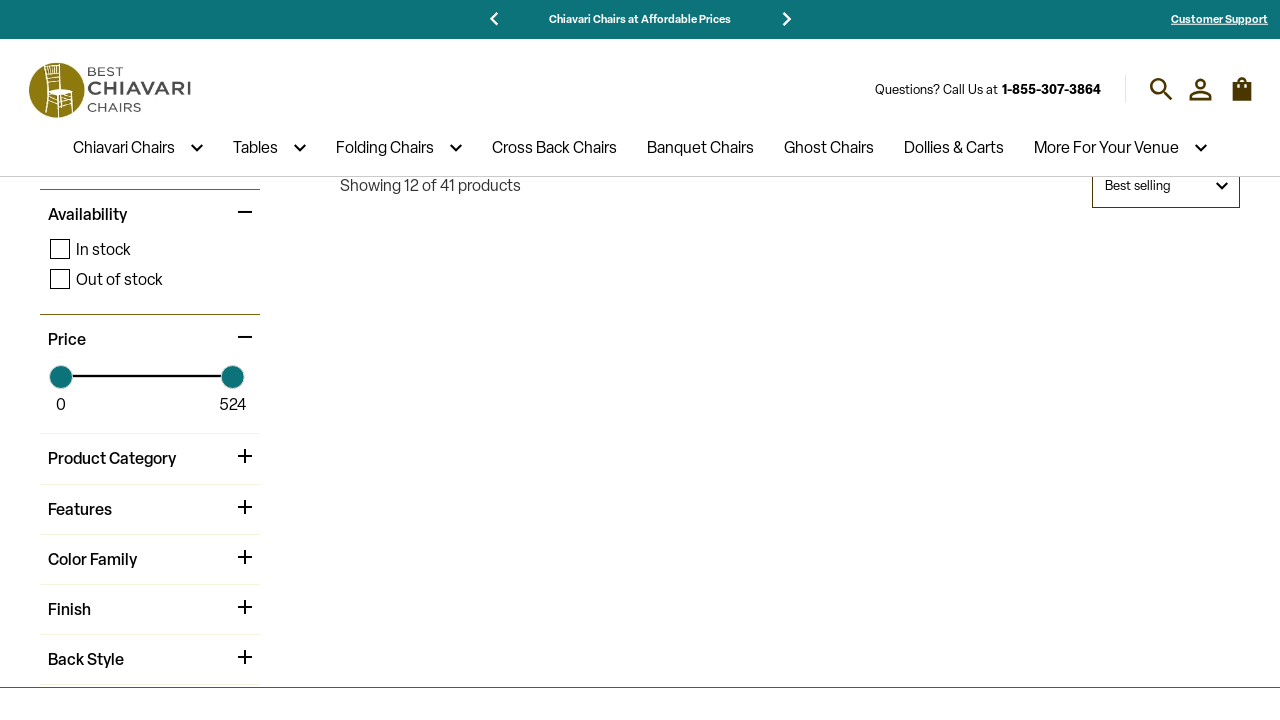

Waited for page load after clicking Commercial Patio Seating
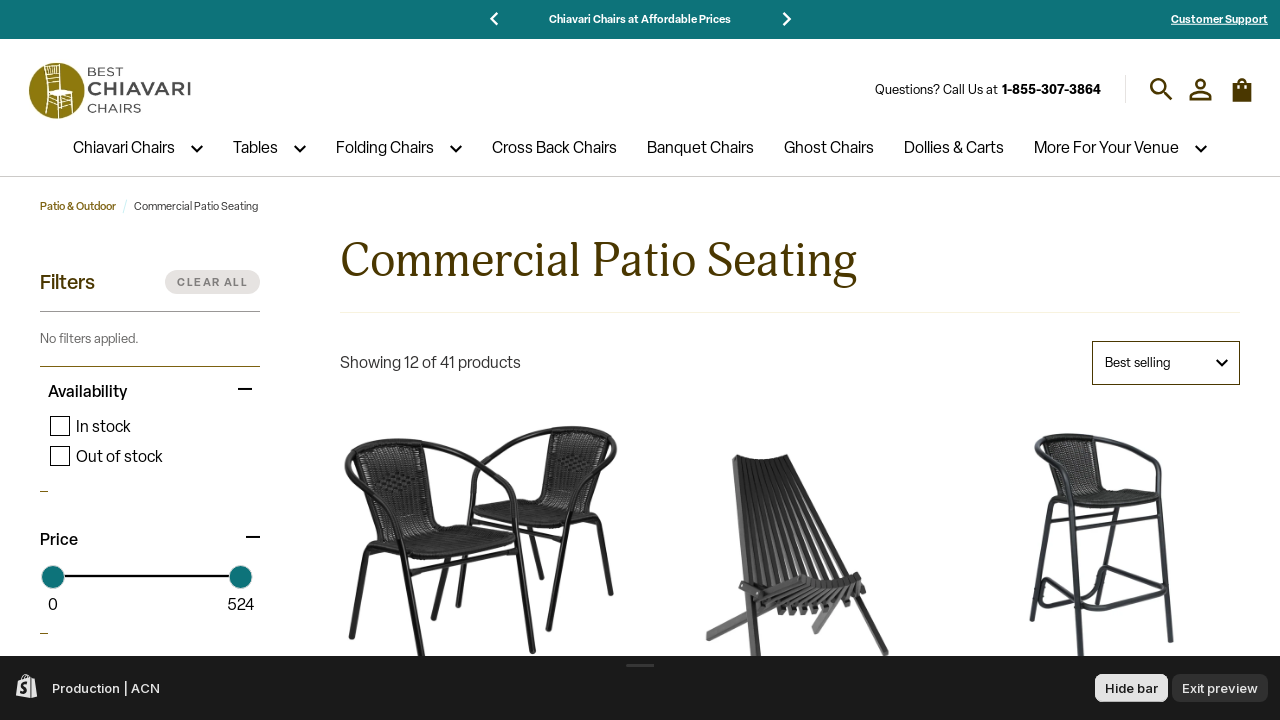

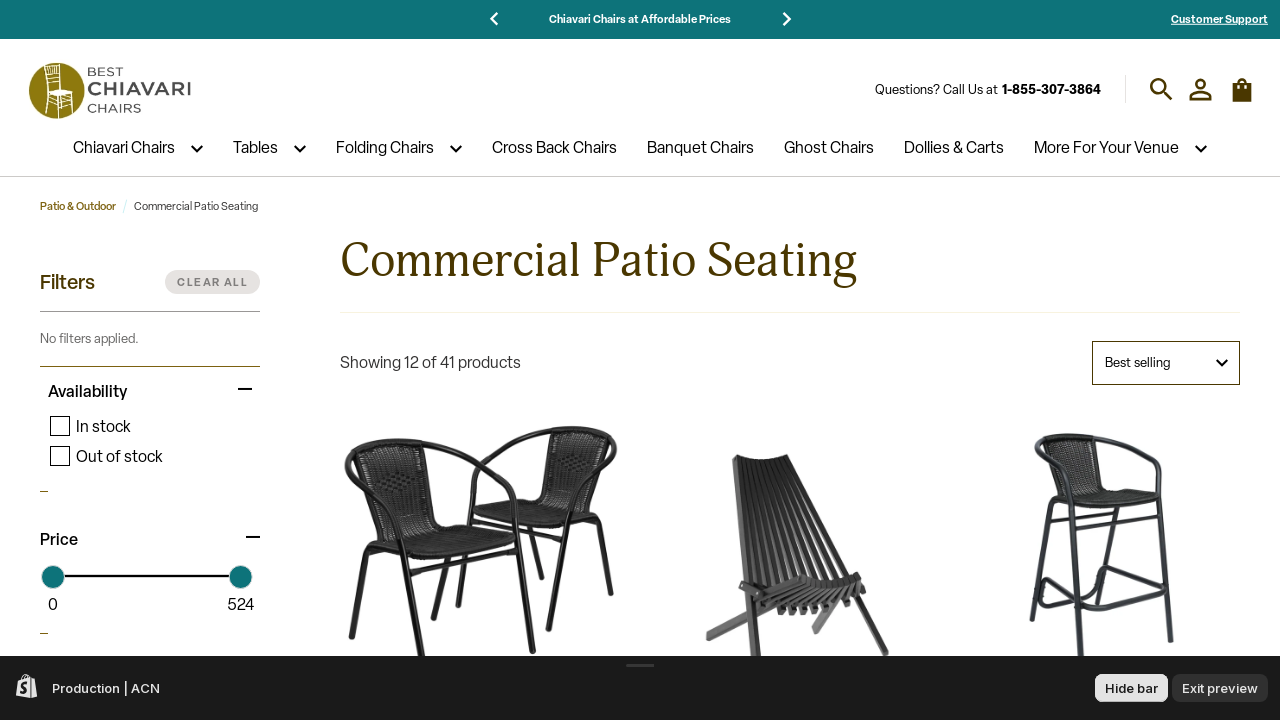